Tests filtering to display only completed items

Starting URL: https://demo.playwright.dev/todomvc

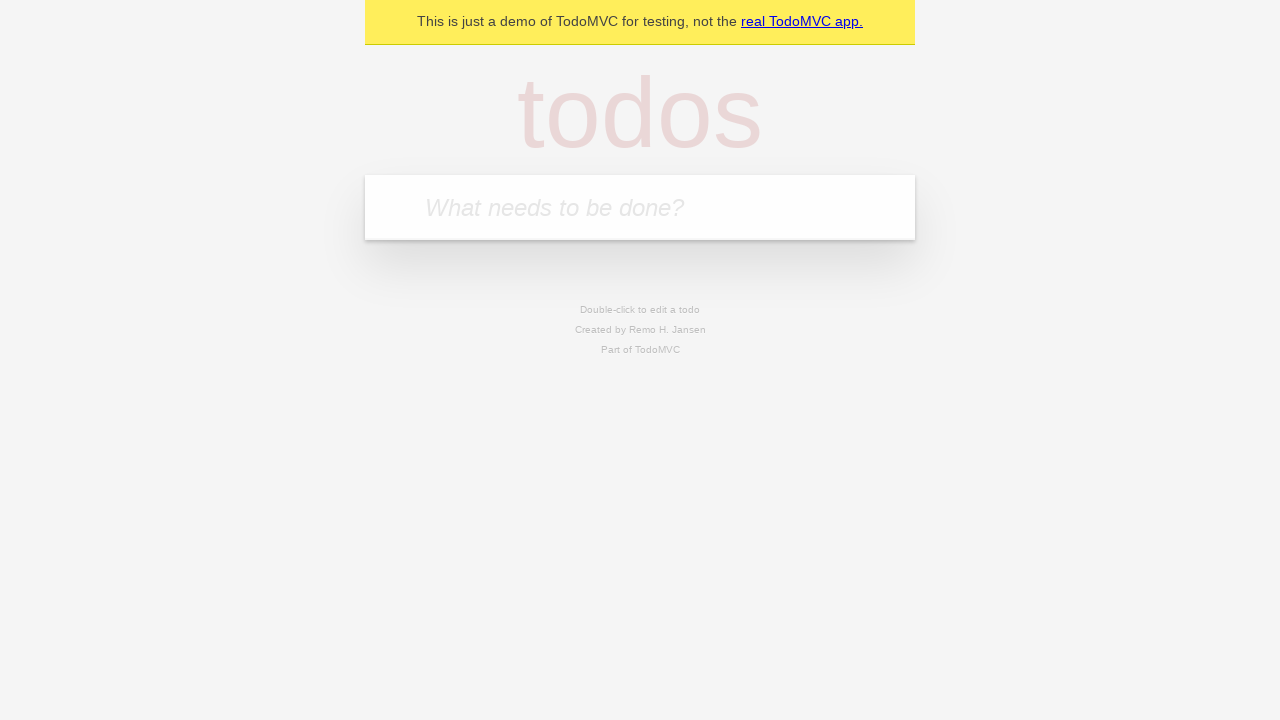

Filled new todo input with 'buy some cheese' on .new-todo
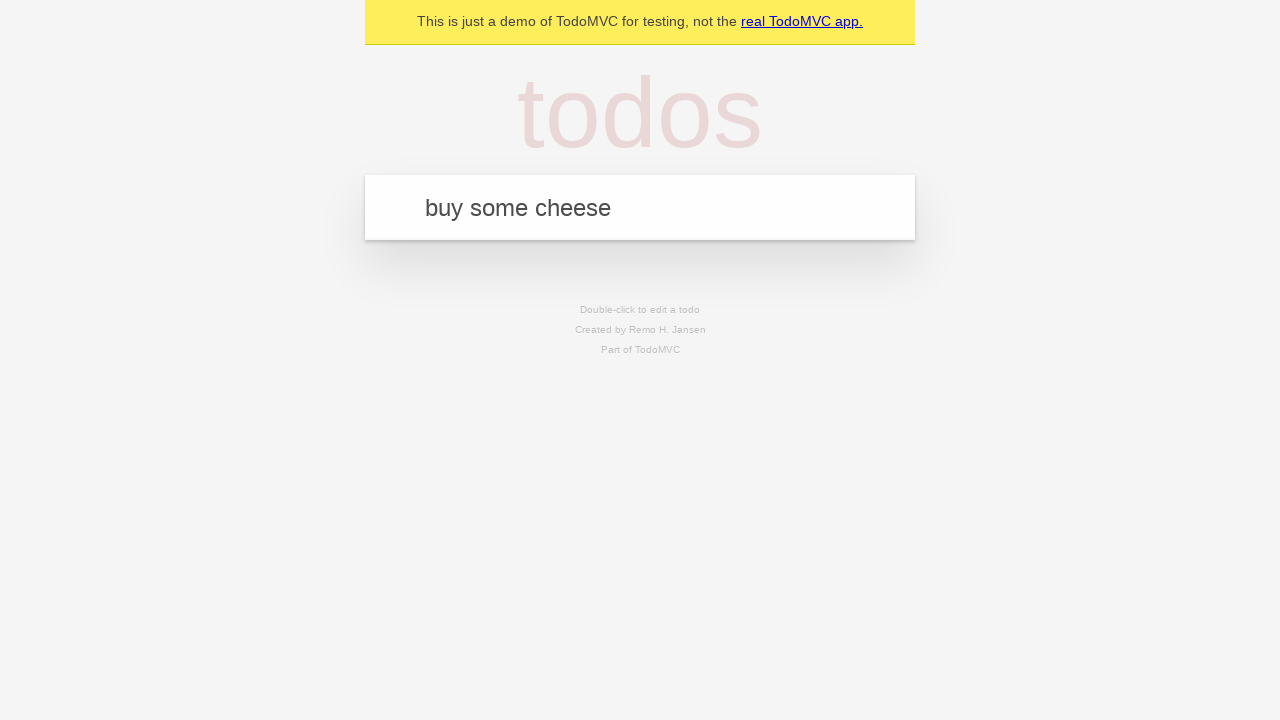

Pressed Enter to add first todo item on .new-todo
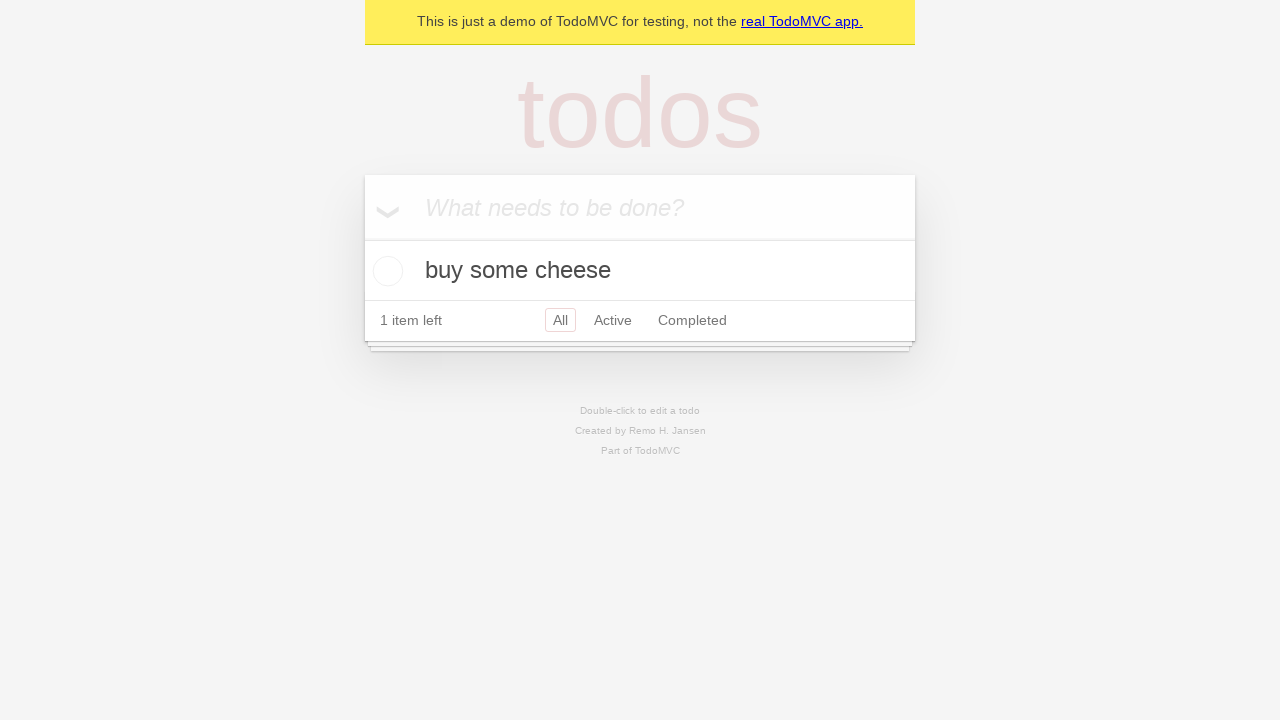

Filled new todo input with 'feed the cat' on .new-todo
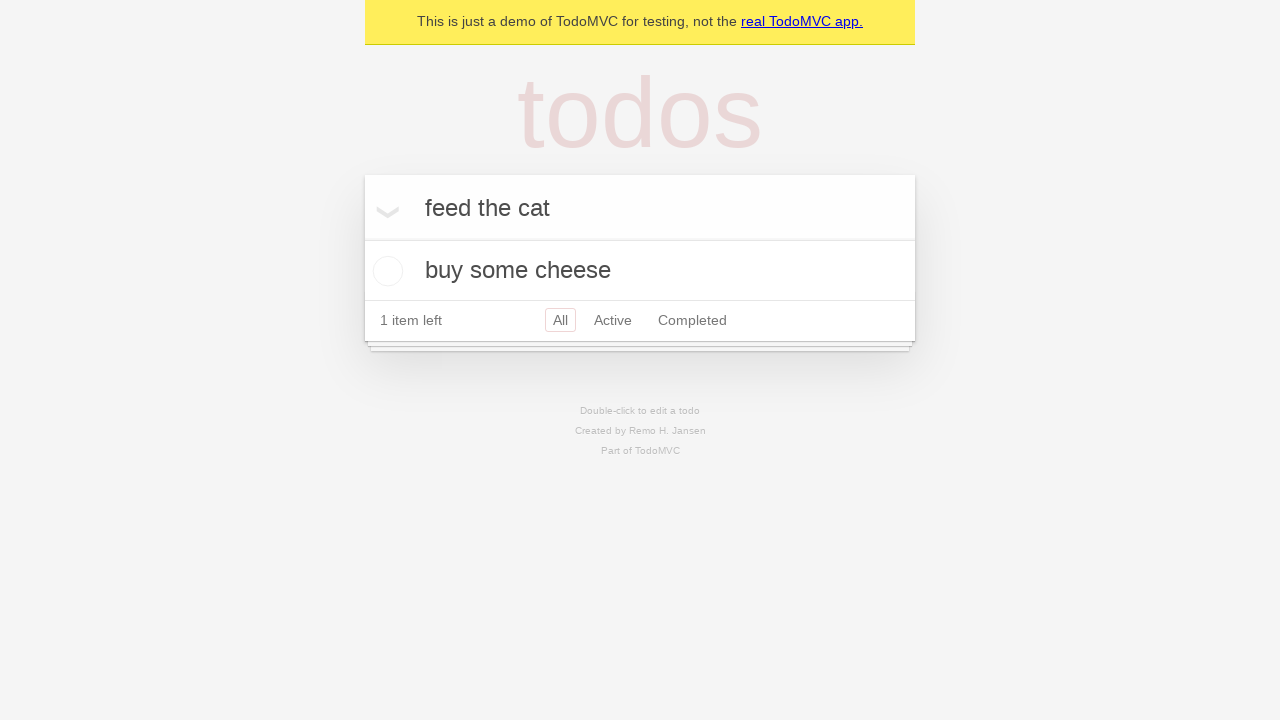

Pressed Enter to add second todo item on .new-todo
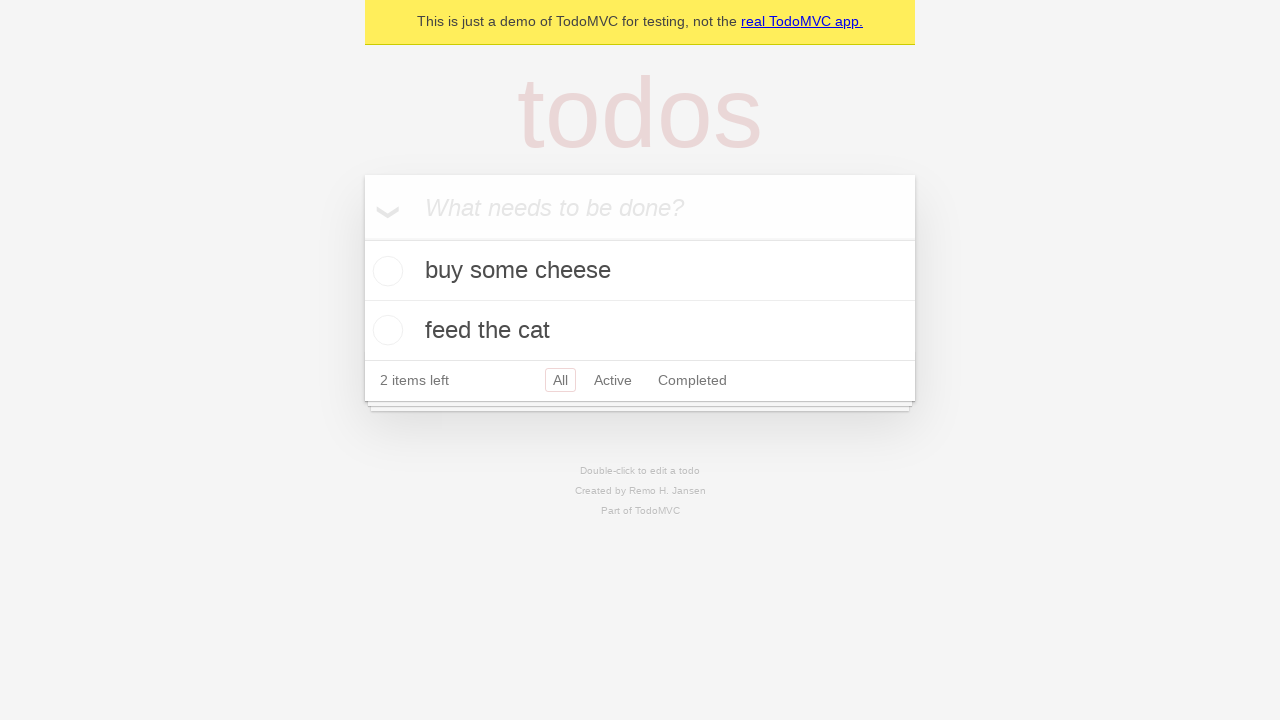

Filled new todo input with 'book a doctors appointment' on .new-todo
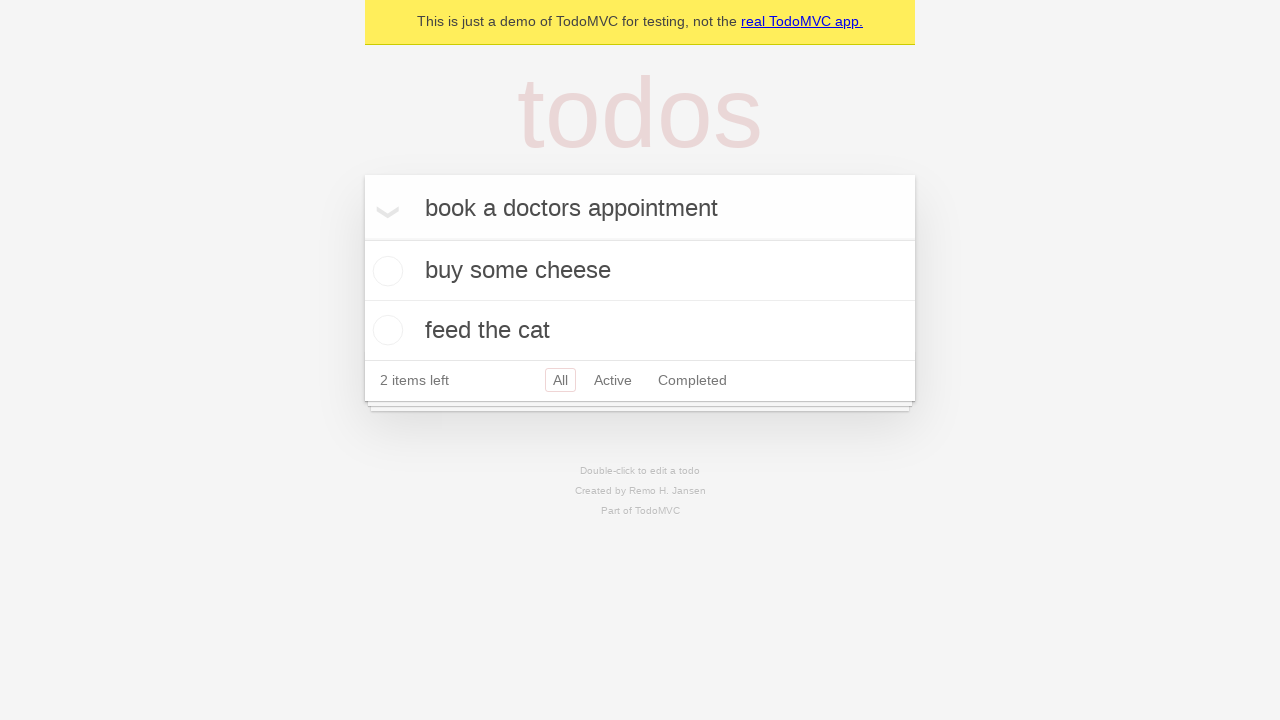

Pressed Enter to add third todo item on .new-todo
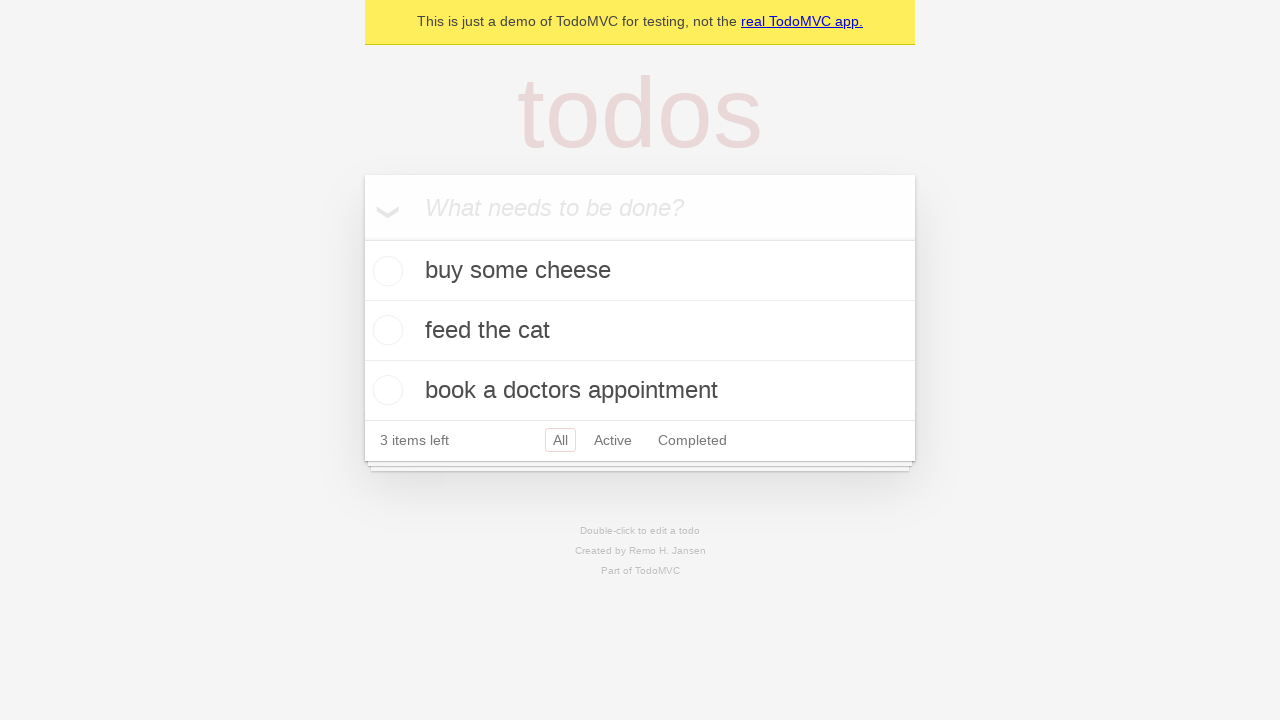

Checked the second todo item as completed at (385, 330) on .todo-list li .toggle >> nth=1
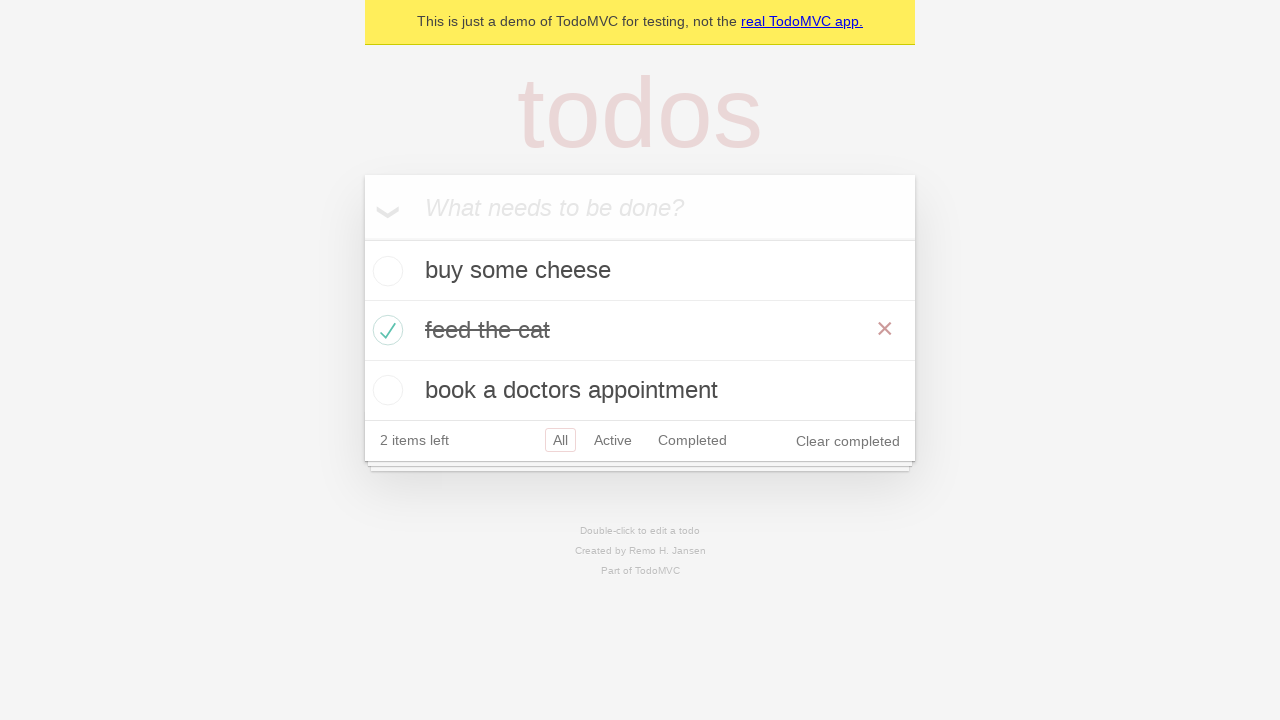

Clicked Completed filter to display only completed items at (692, 440) on .filters >> text=Completed
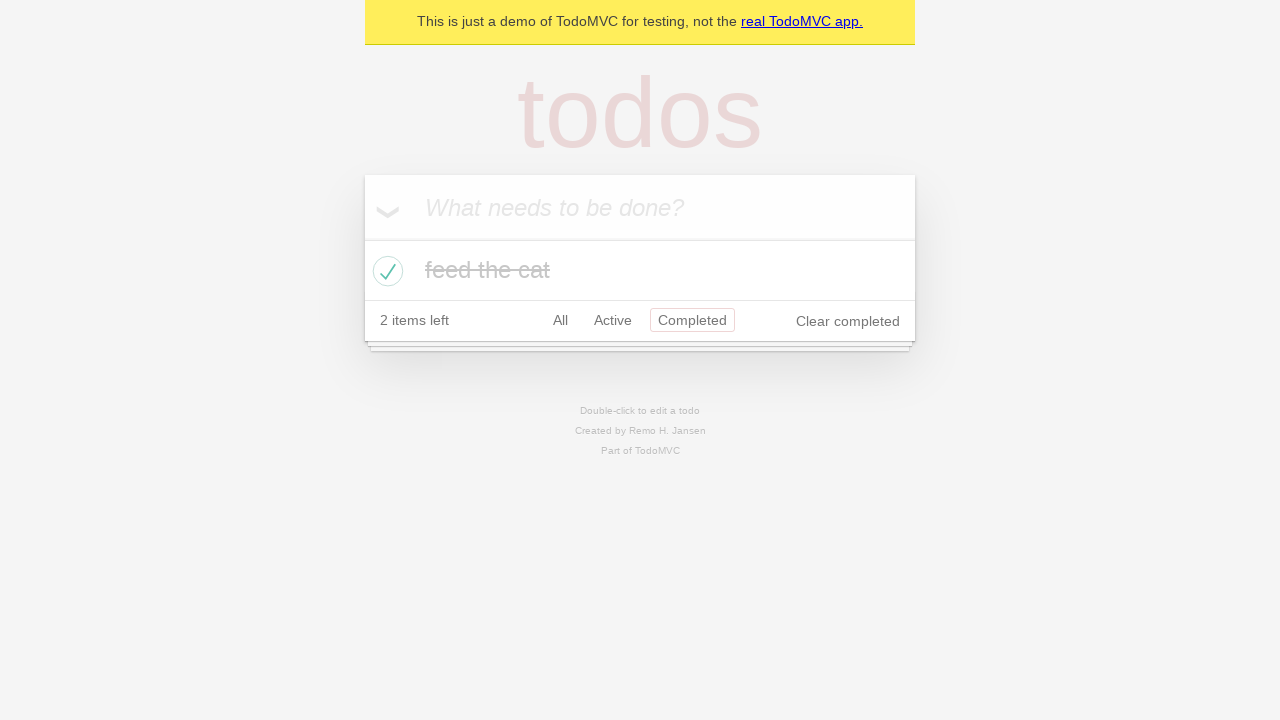

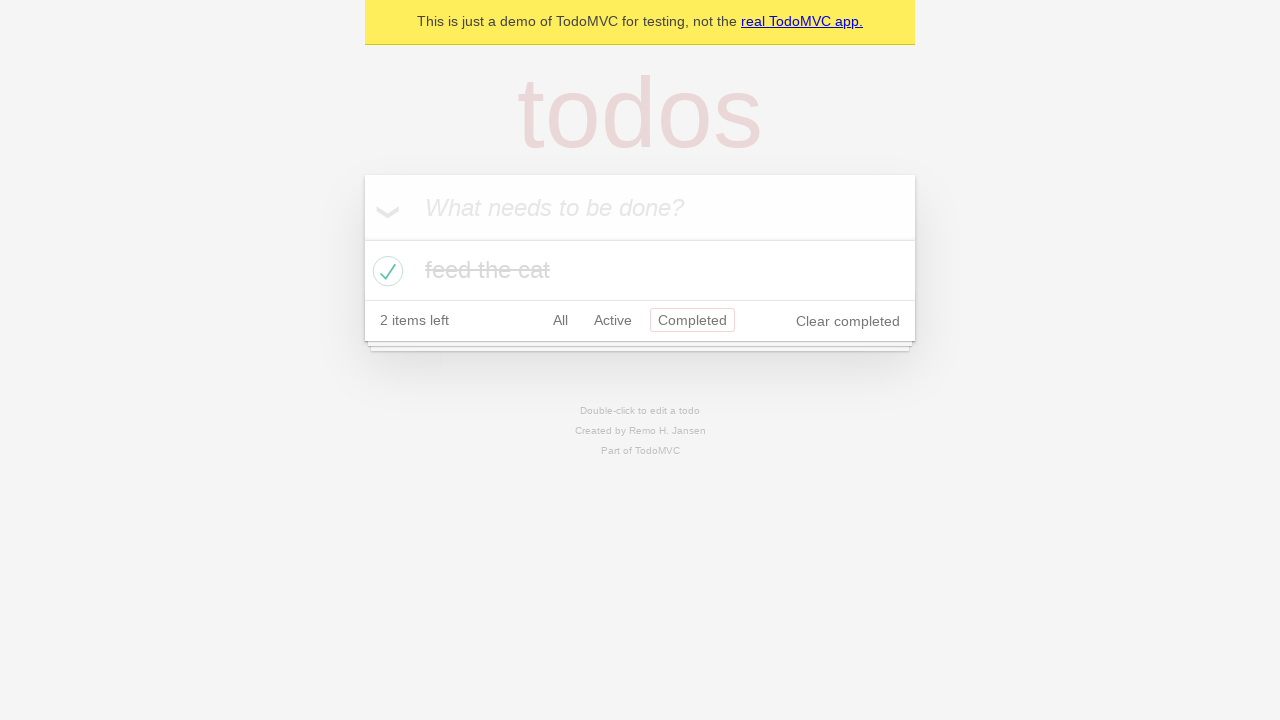